Tests horizontal slider functionality by dragging the slider and verifying the value changes from 0 to a higher value

Starting URL: https://the-internet.herokuapp.com/horizontal_slider

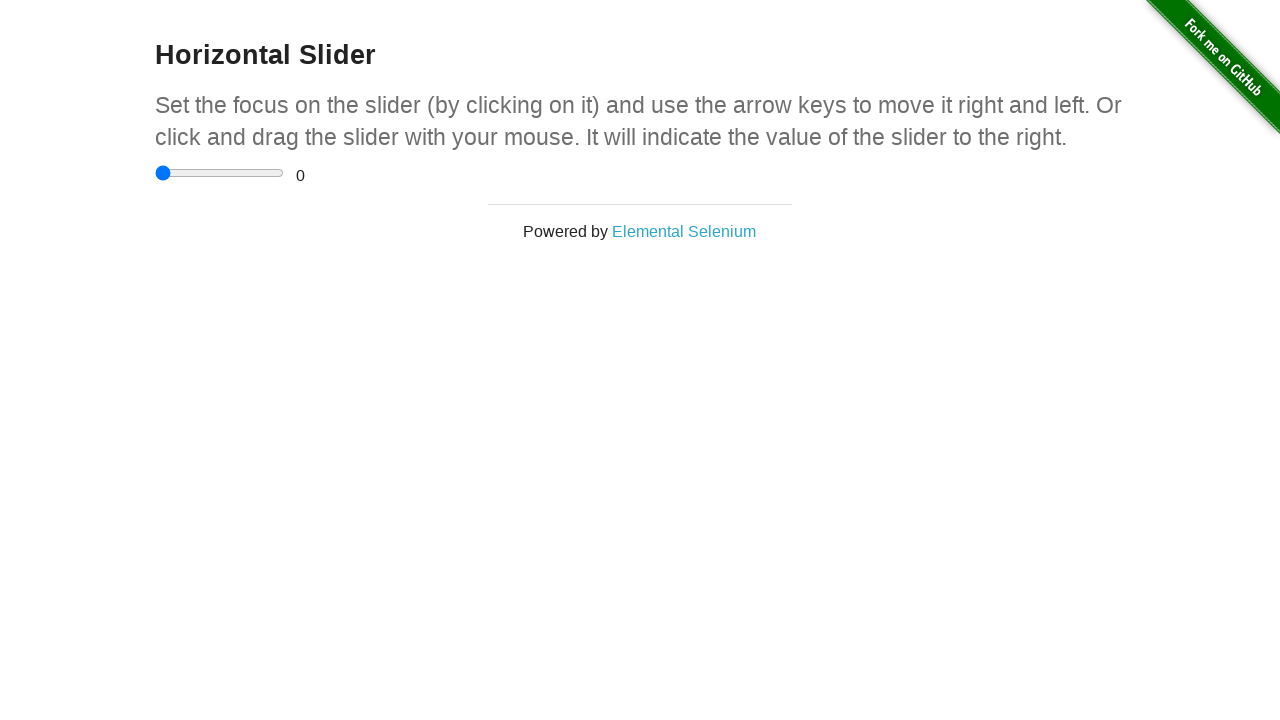

Navigated to horizontal slider test page
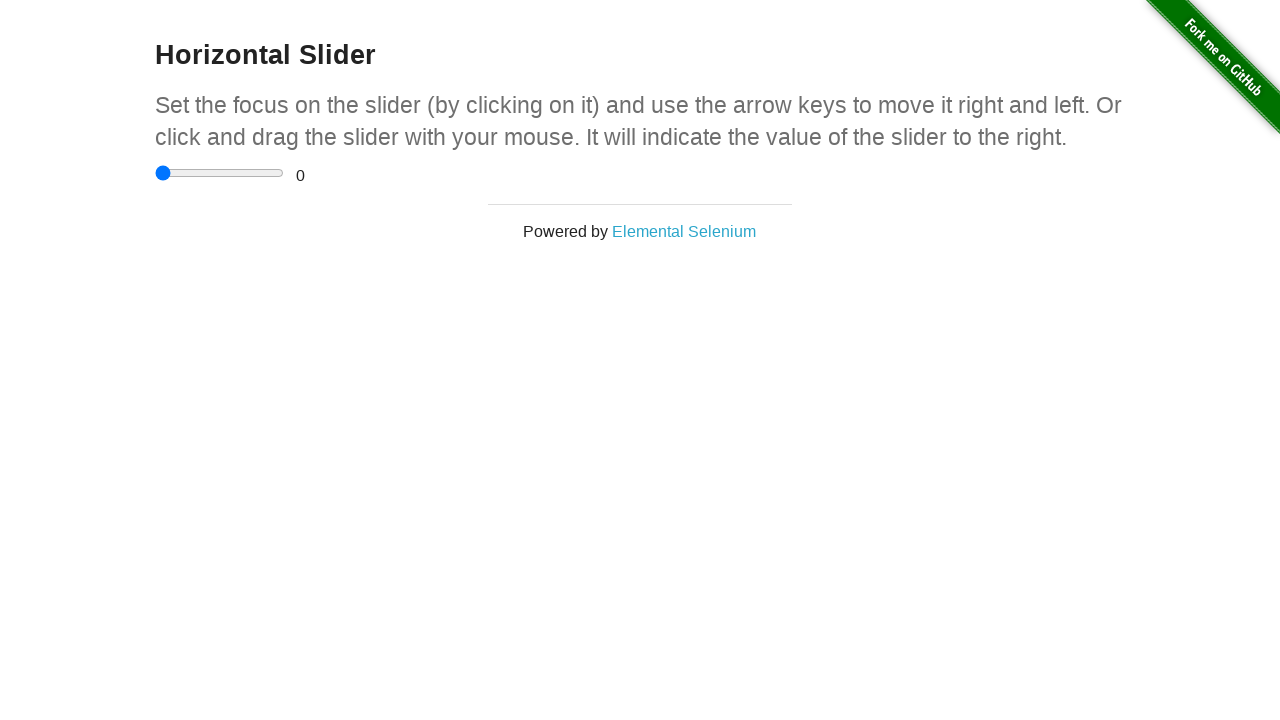

Located horizontal slider element
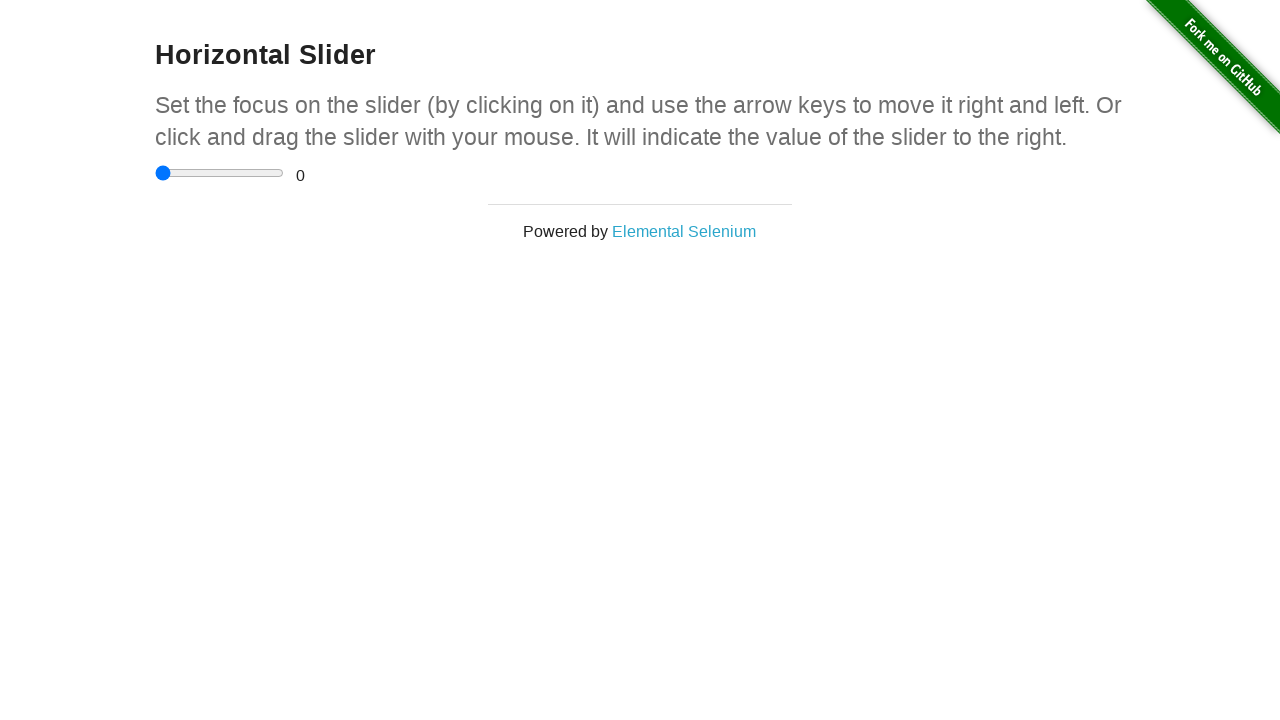

Located range value display element
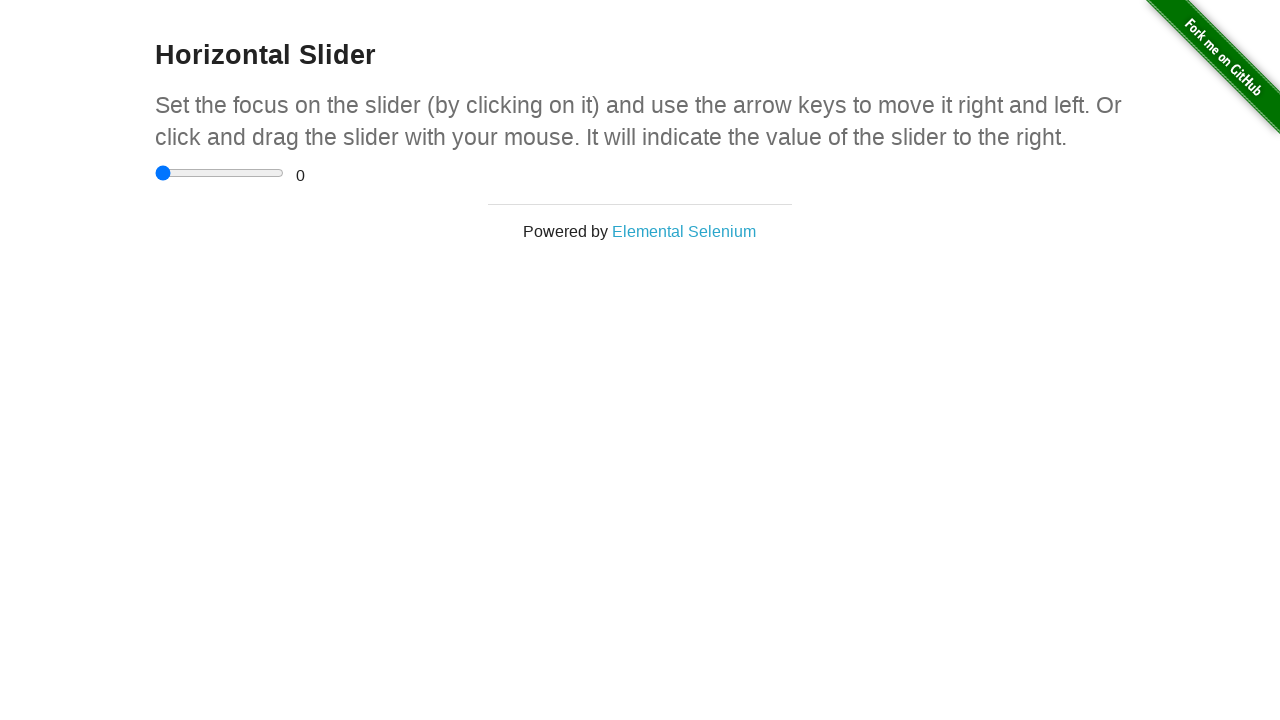

Verified initial slider value is 0
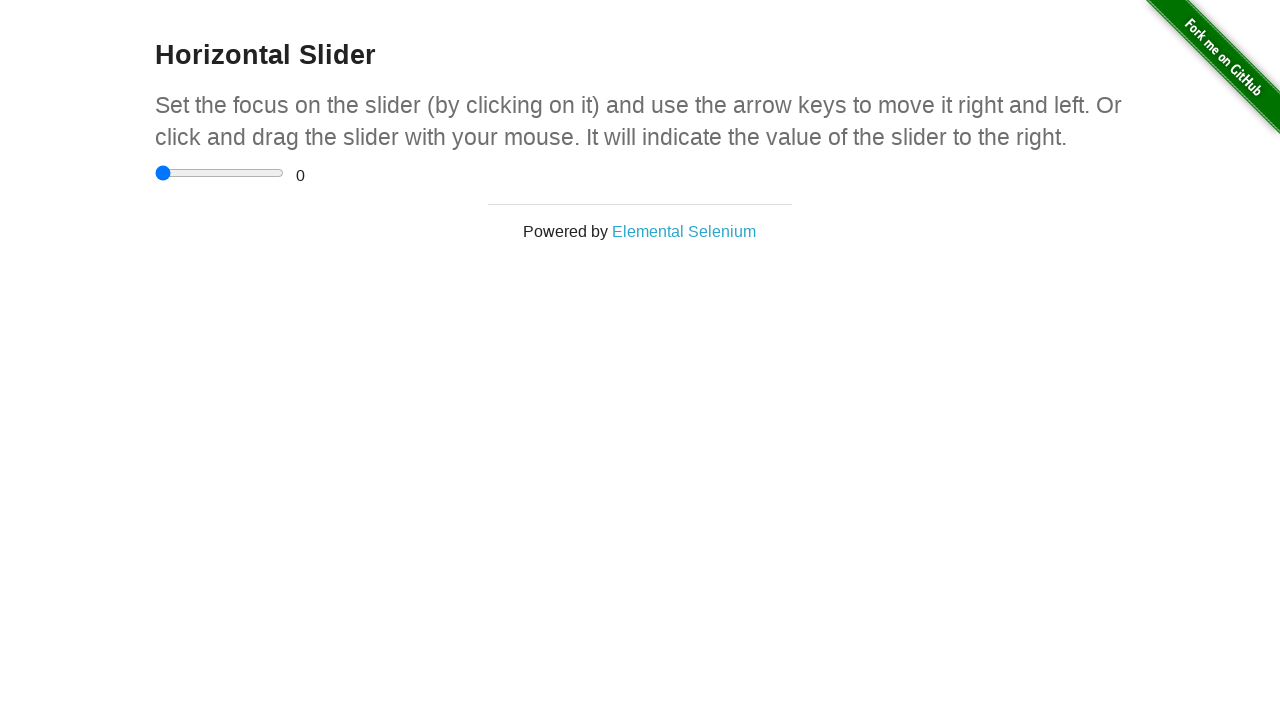

Clicked on the slider element at (220, 173) on input[type='range']
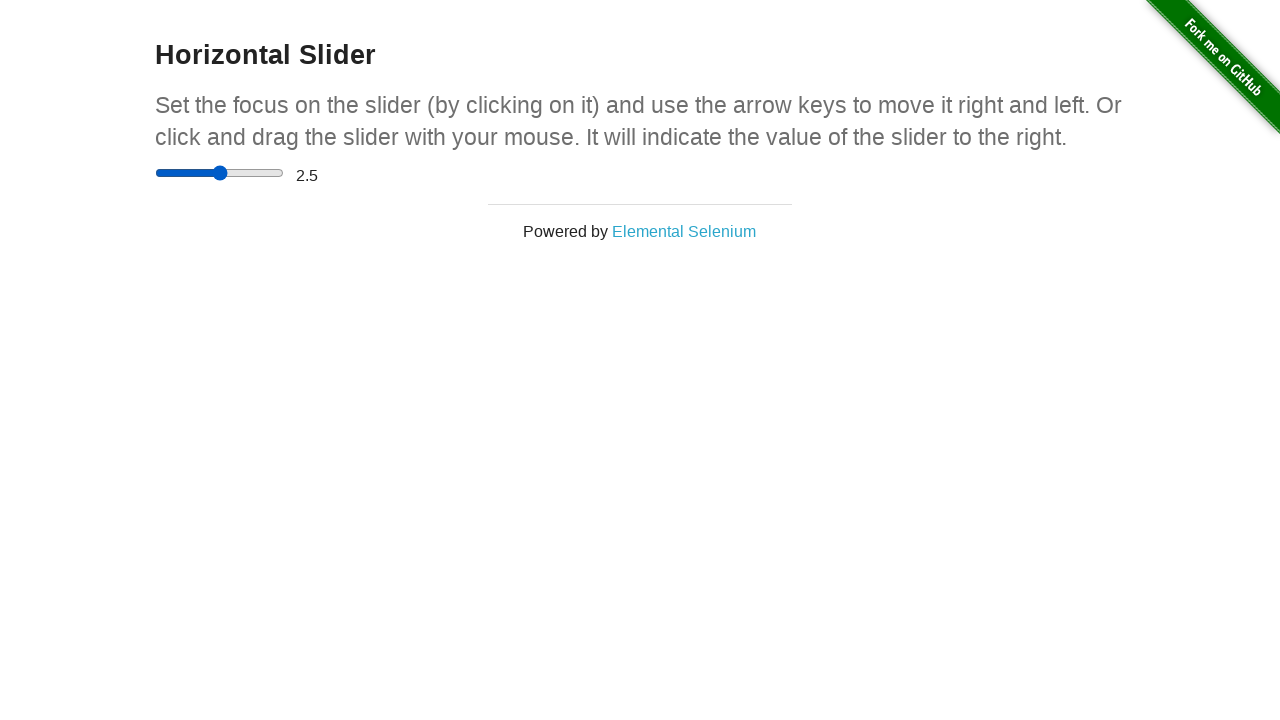

Retrieved slider bounding box coordinates
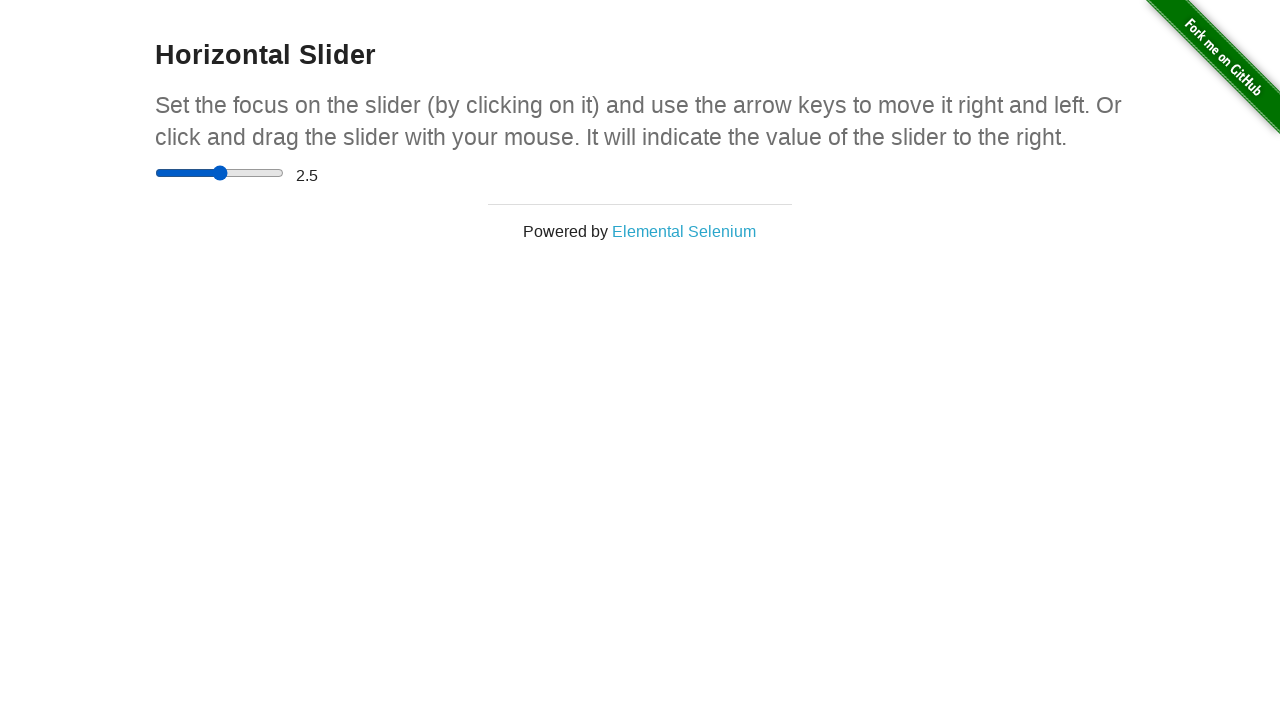

Moved mouse to slider center position at (220, 173)
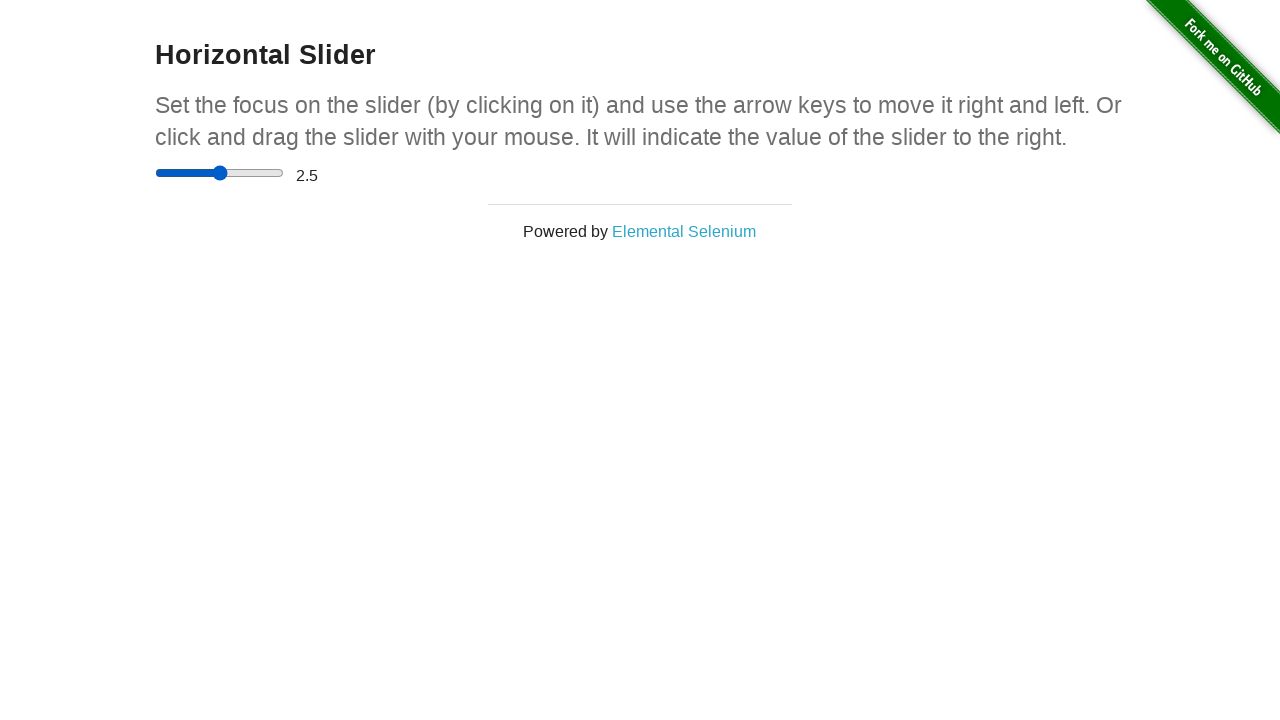

Pressed down mouse button to start drag at (220, 173)
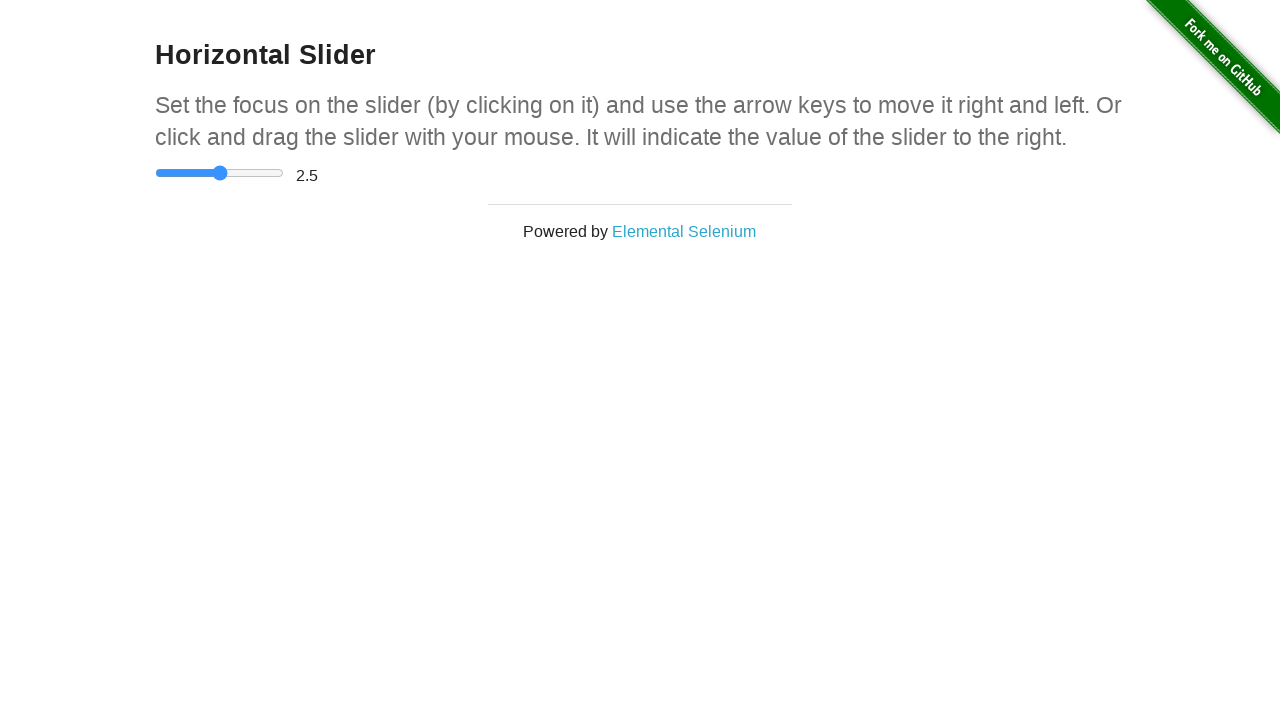

Dragged mouse to right end of slider at (284, 173)
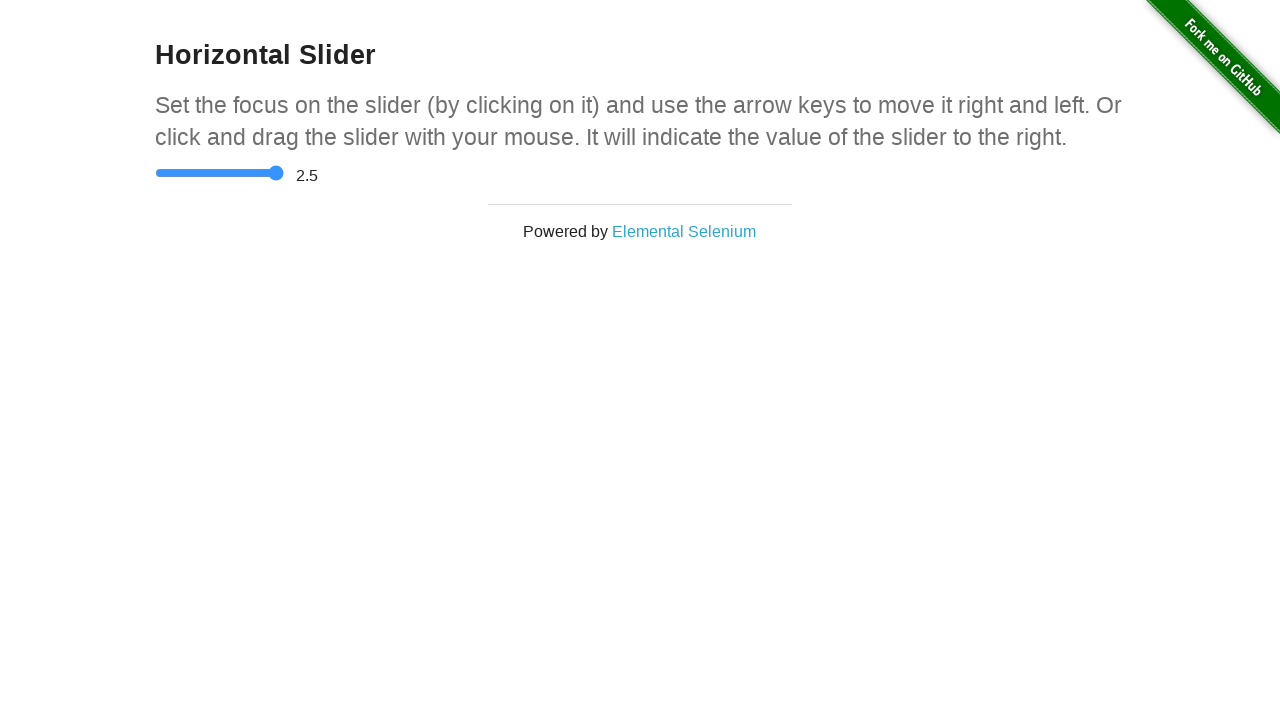

Released mouse button to complete drag action at (284, 173)
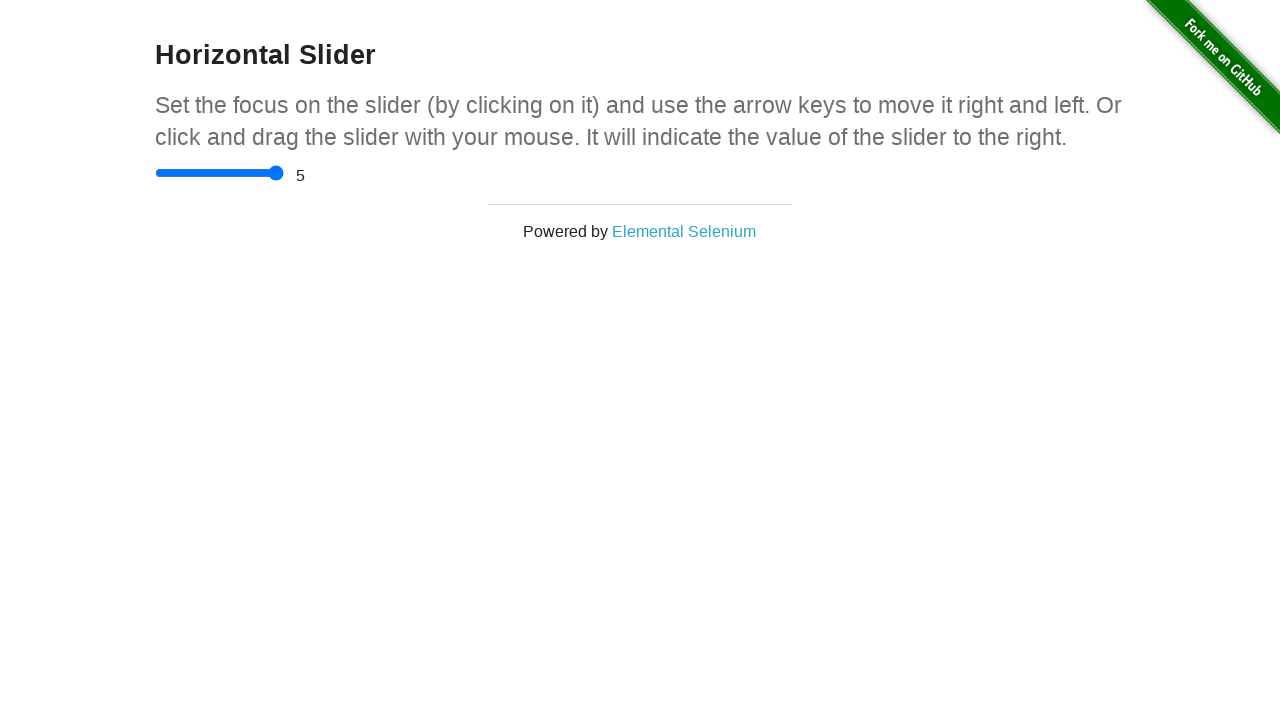

Waited 500ms for slider value to update
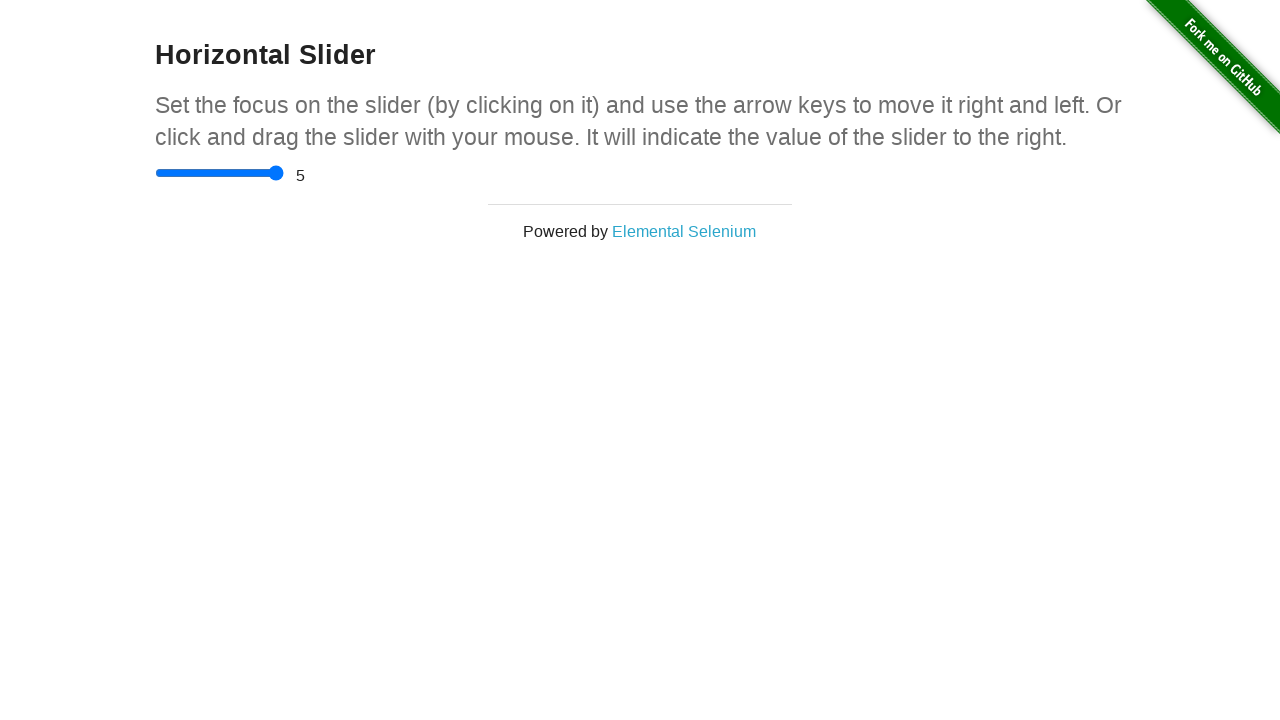

Retrieved final slider value: 5
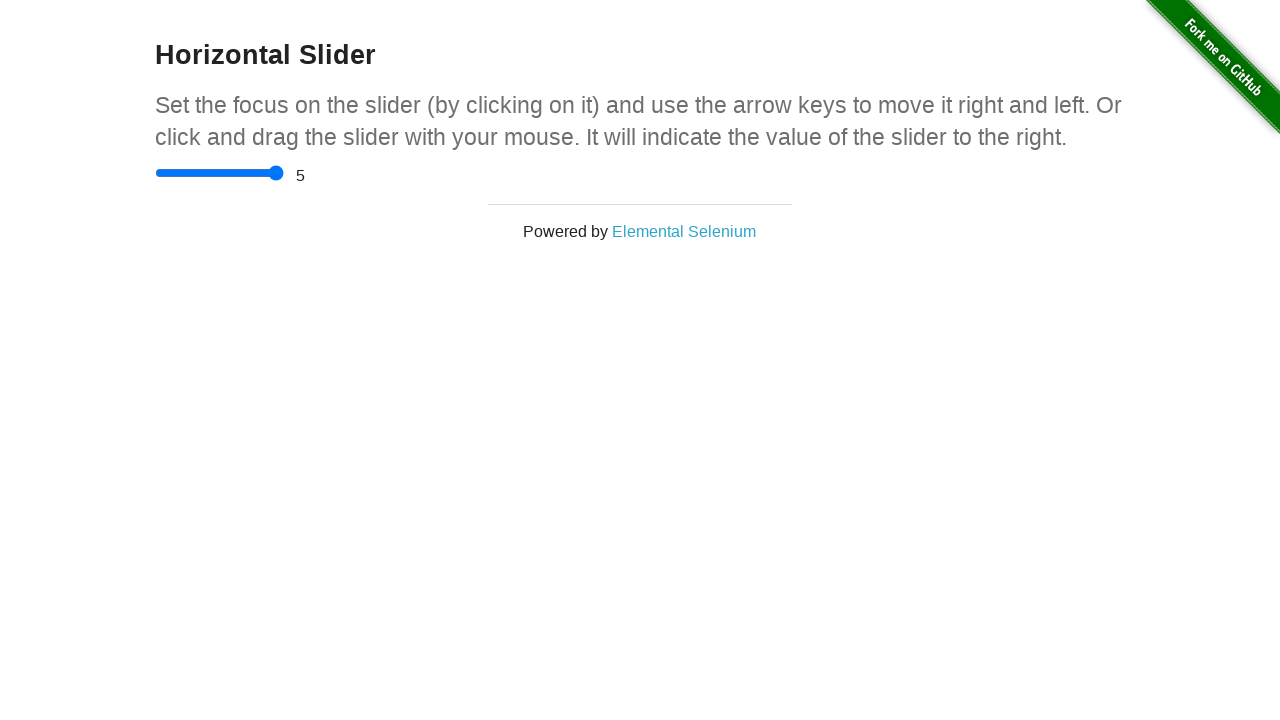

Verified slider value changed from initial value of 0
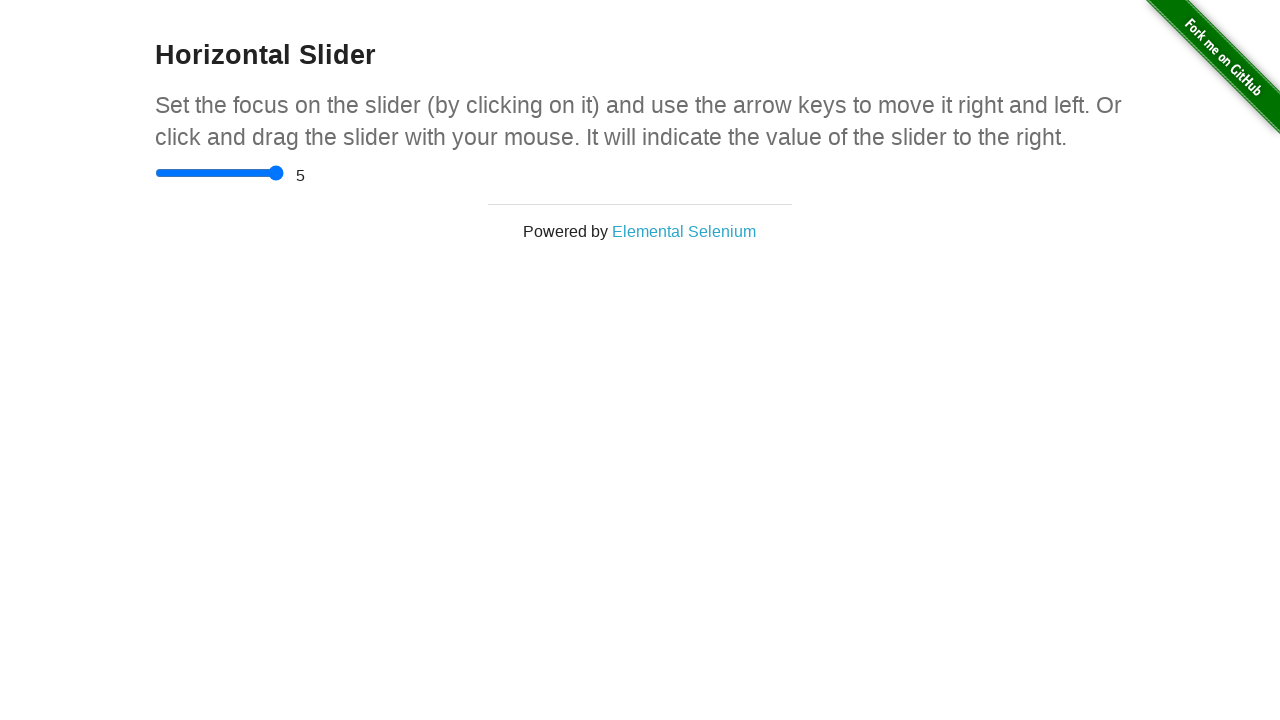

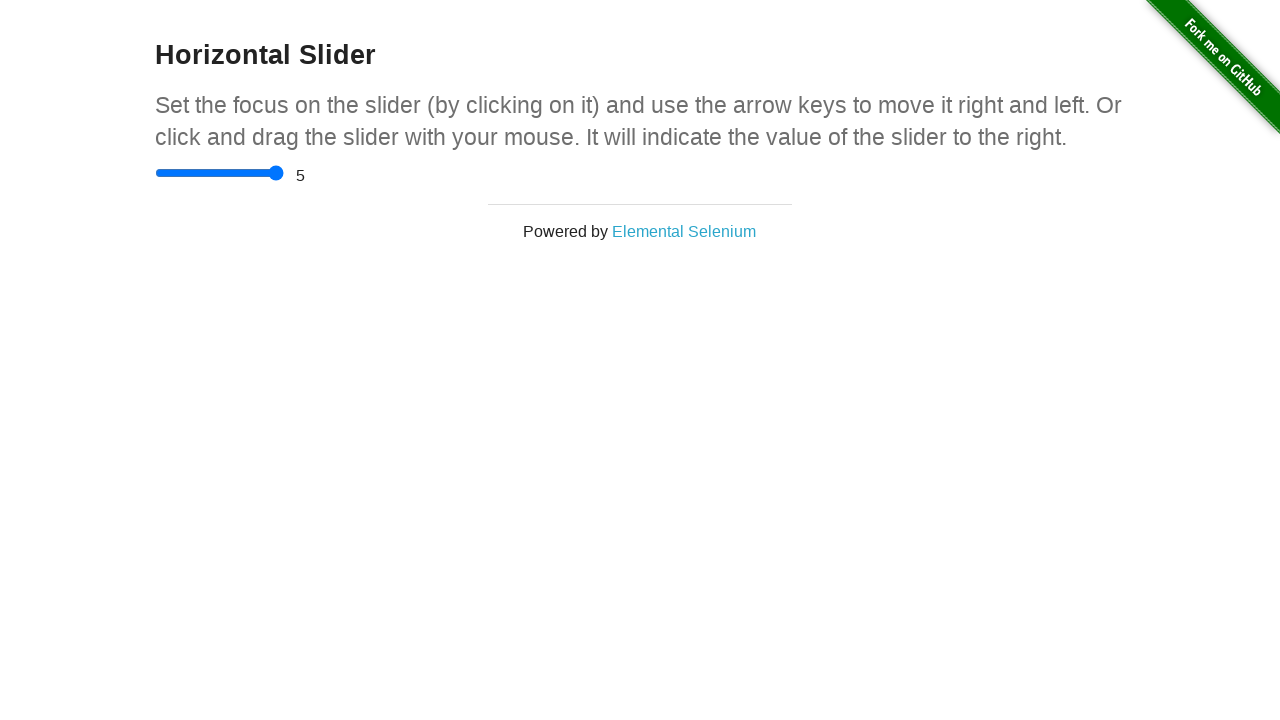